Tests JavaScript confirm popup functionality by navigating to the confirm alert tab, triggering the alert, entering text into the prompt, and accepting it.

Starting URL: http://demo.automationtesting.in/Alerts.html

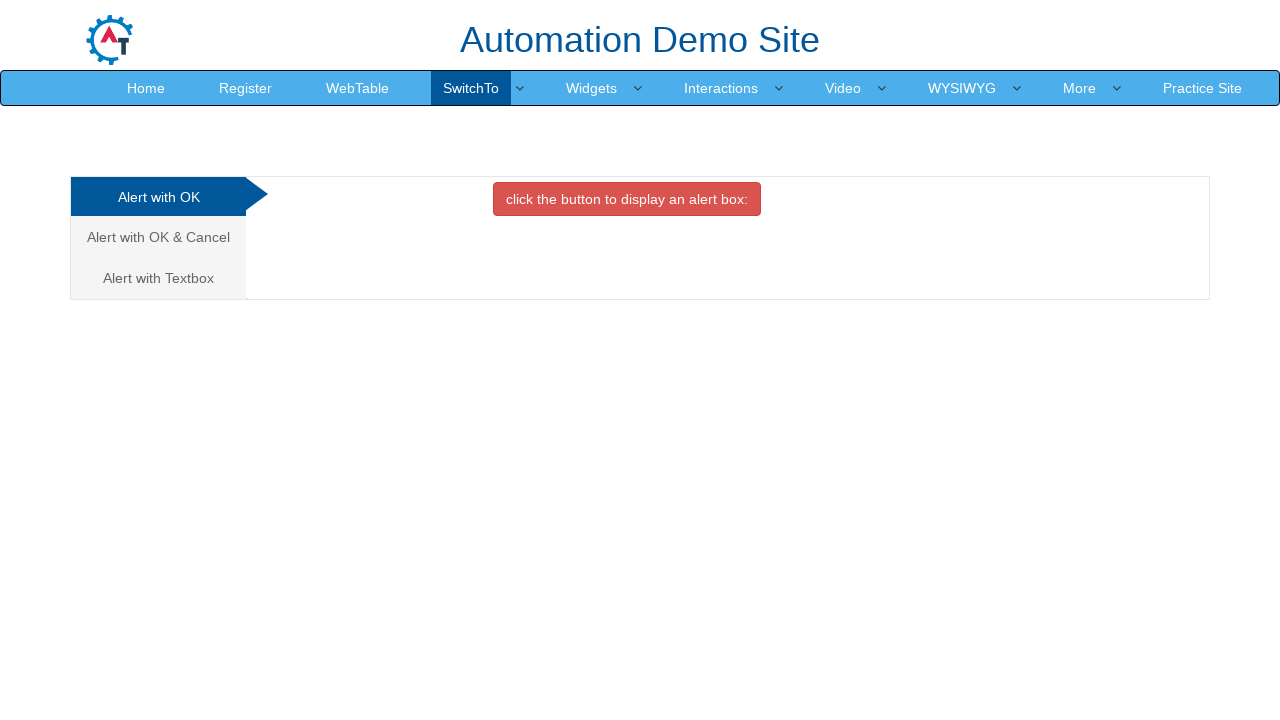

Clicked on the Confirm box tab (third tab) at (158, 278) on xpath=//div[1]/div/div/div/div[1]/ul/li[3]/a
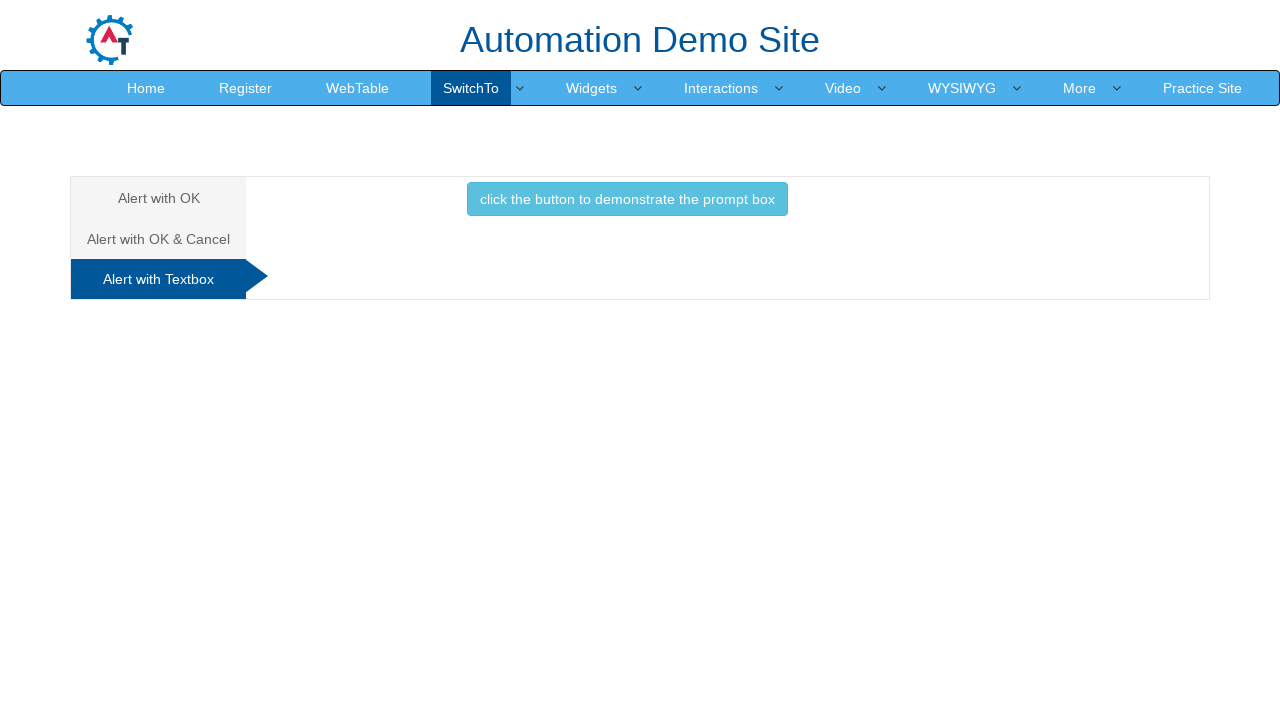

Clicked button to trigger confirm/prompt popup at (627, 199) on xpath=//*[@id='Textbox']/button
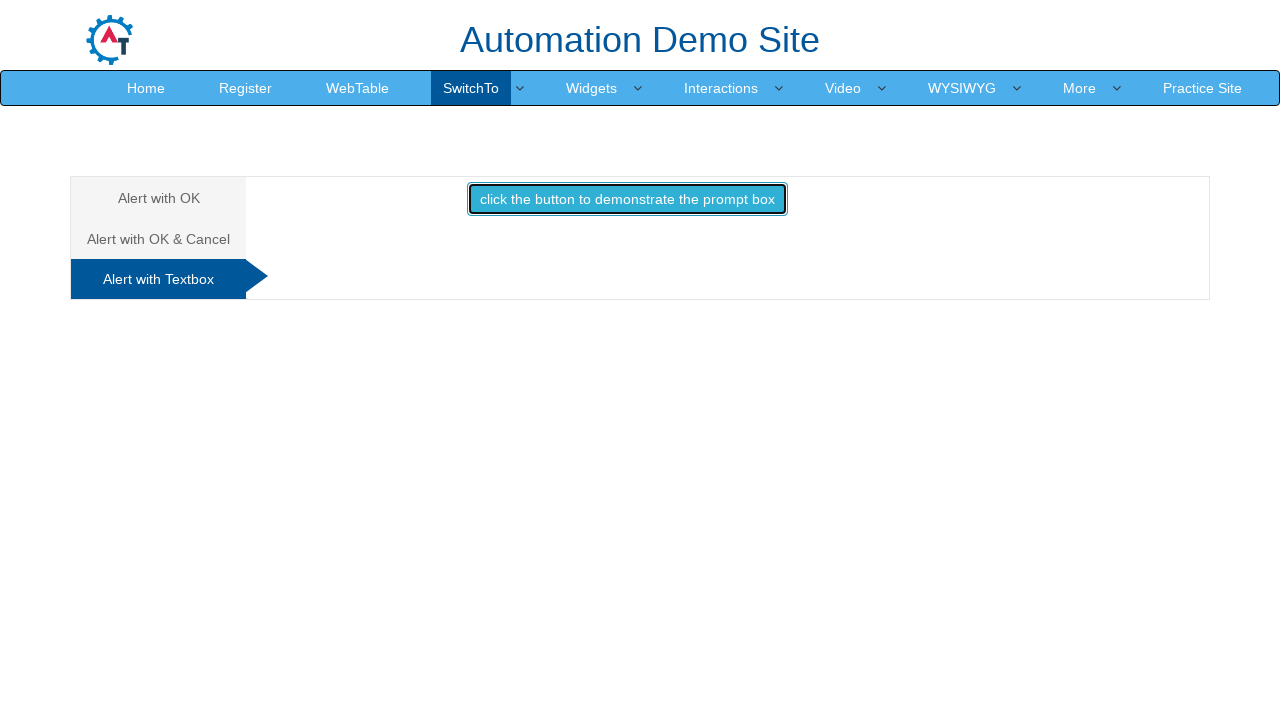

Set up dialog event handler to accept with 'Tonima' text
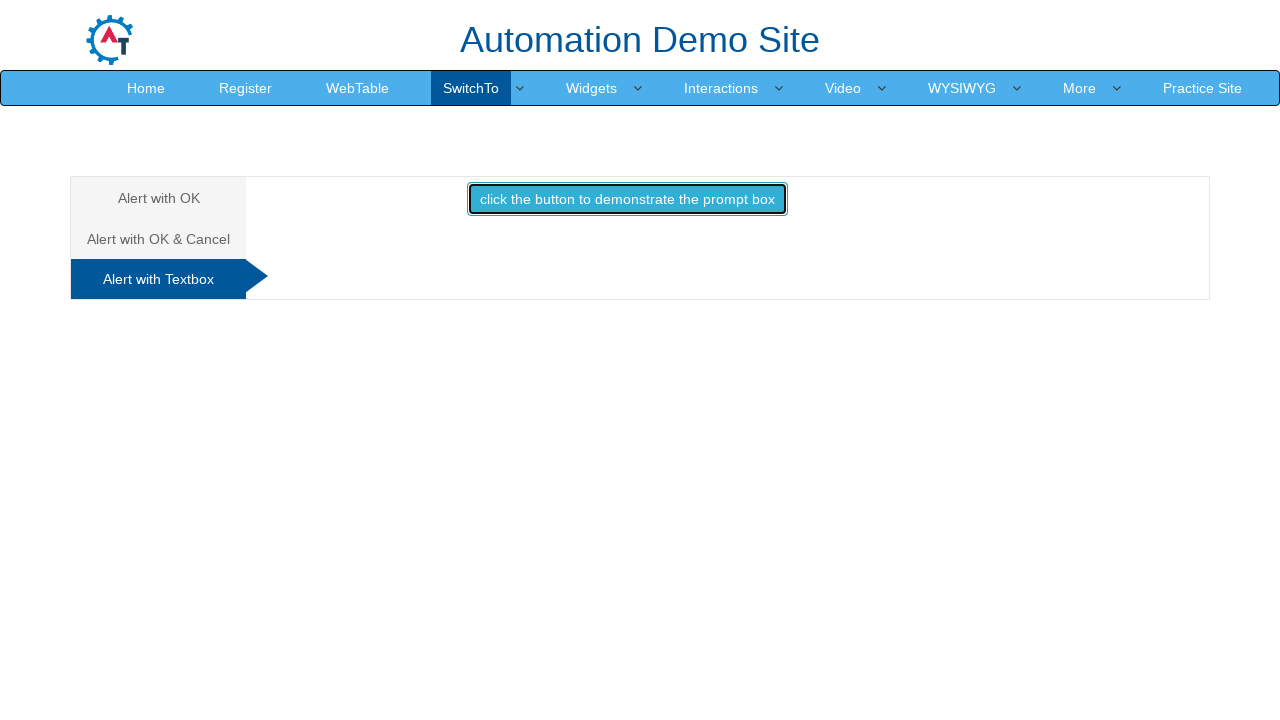

Clicked button again to trigger dialog with handler active at (627, 199) on xpath=//*[@id='Textbox']/button
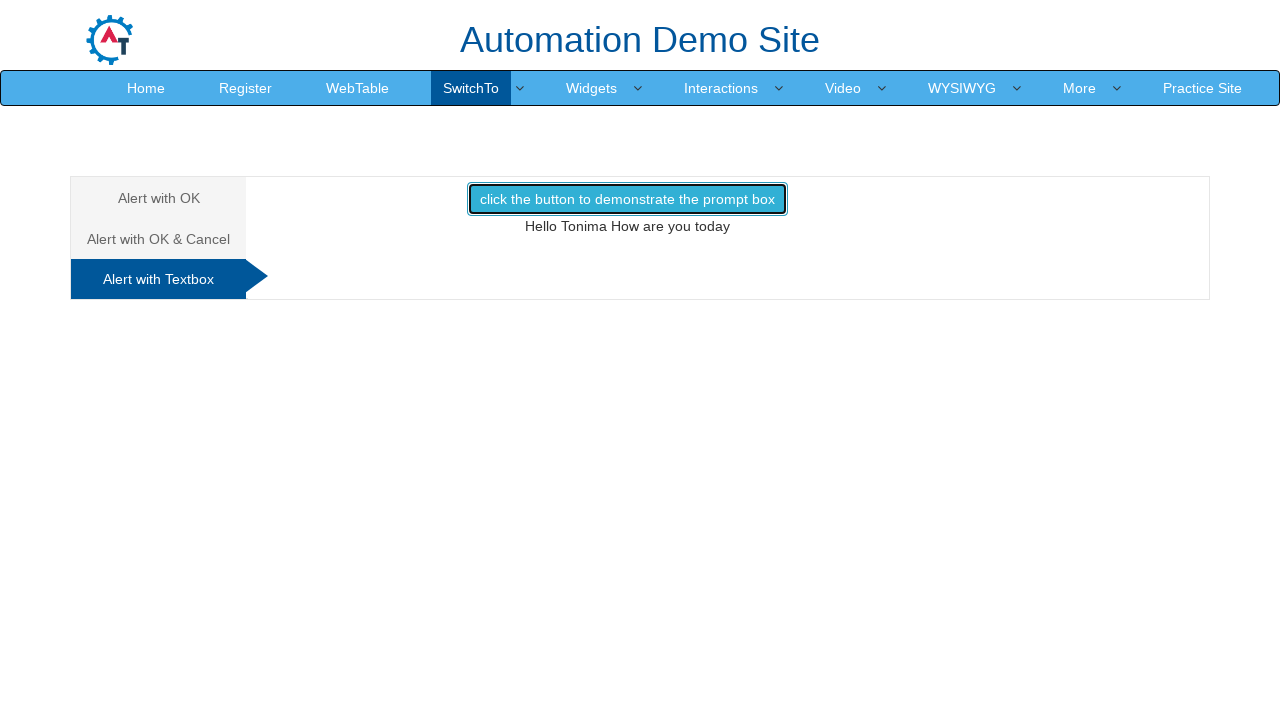

Waited for dialog to be processed
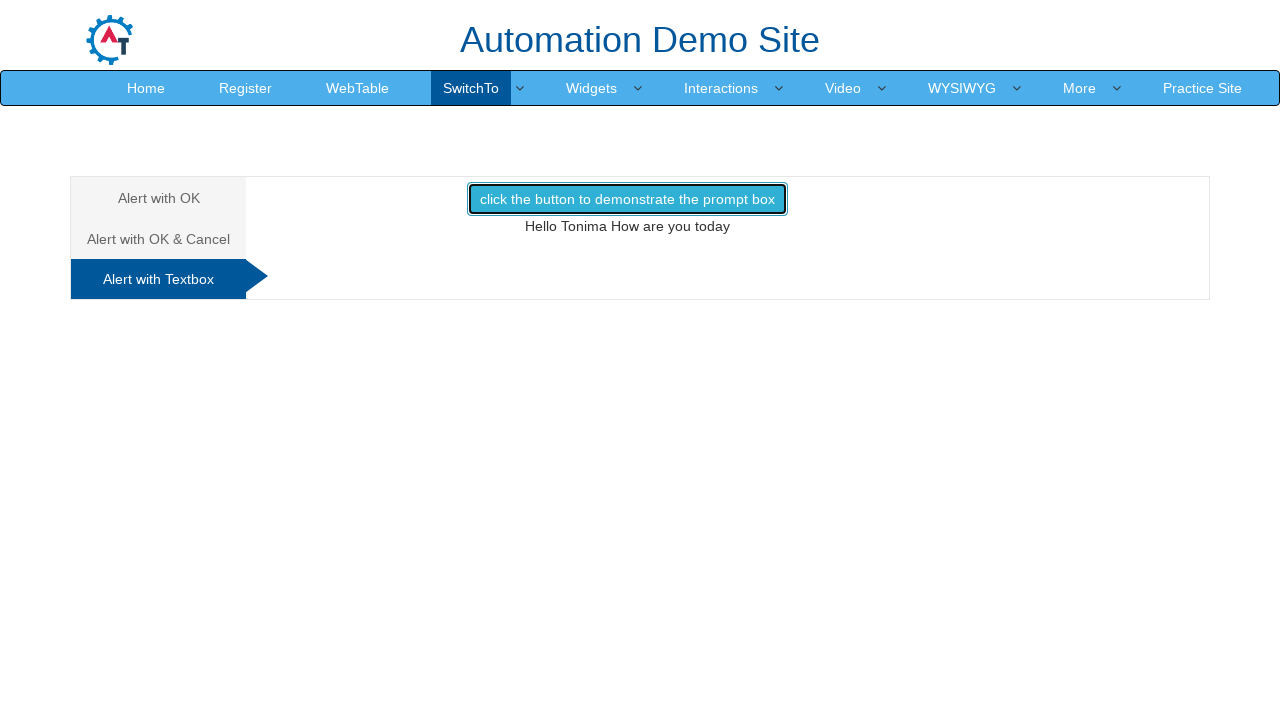

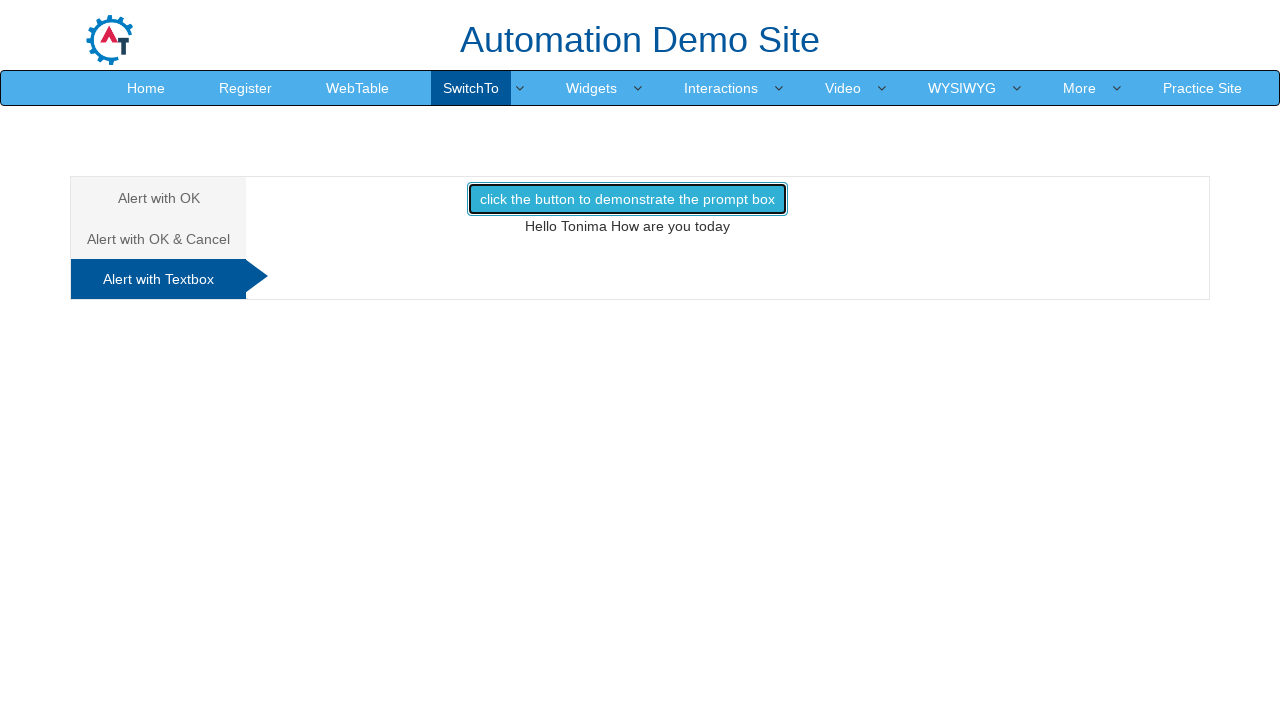